Fills out a Google Form with sample property information (address, price, and link) and submits the form.

Starting URL: https://docs.google.com/forms/d/e/1FAIpQLSfYrPaEL7FXI_wGYiQLUYLuqTijKaE4ZPQTL2LLTGNy6m_cYg/viewform

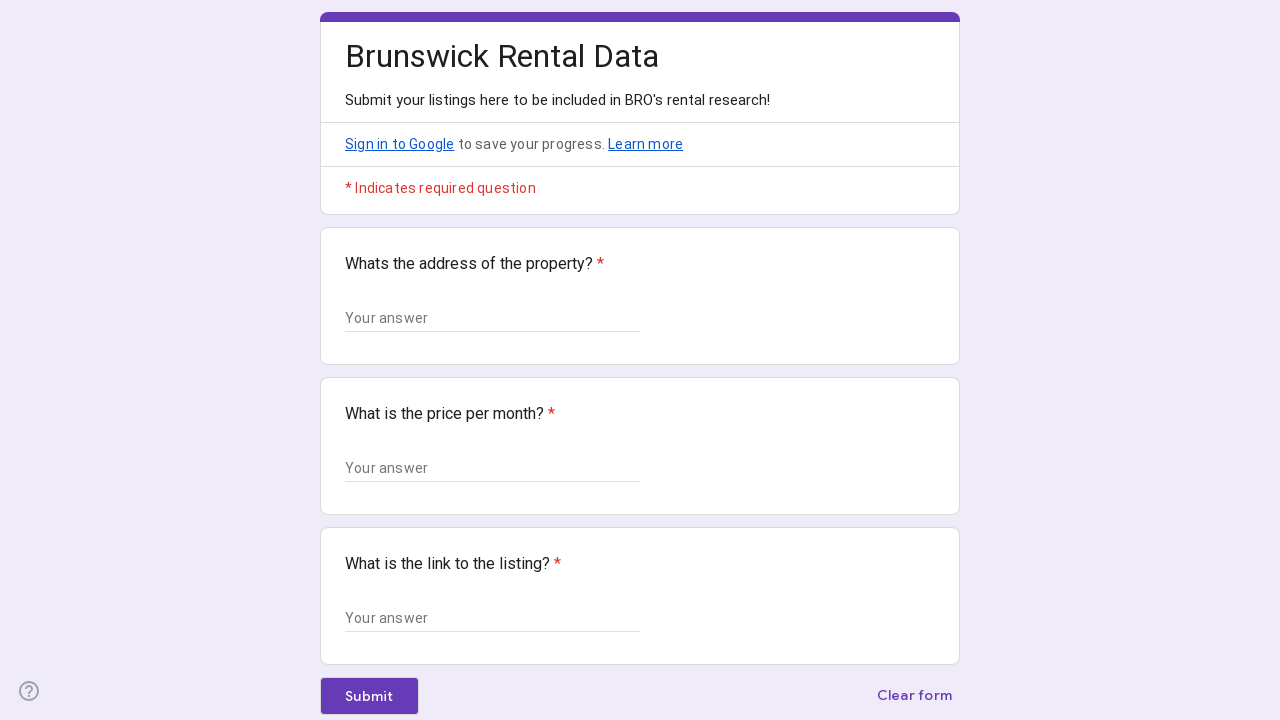

Waited for form to load
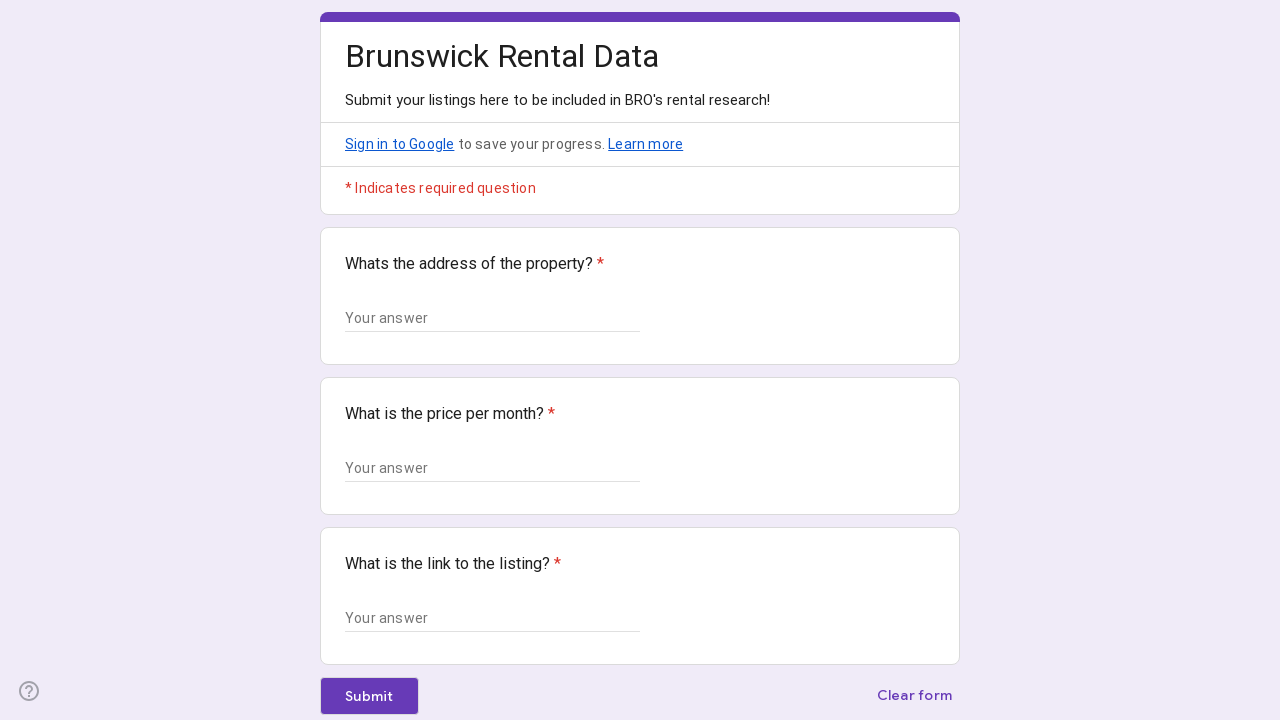

Filled address field with '123 Main Street, Brunswick, ME 04011' on xpath=//*[@id="mG61Hd"]/div[2]/div/div[2]/div[1]/div/div/div[2]/div/div[1]/div/d
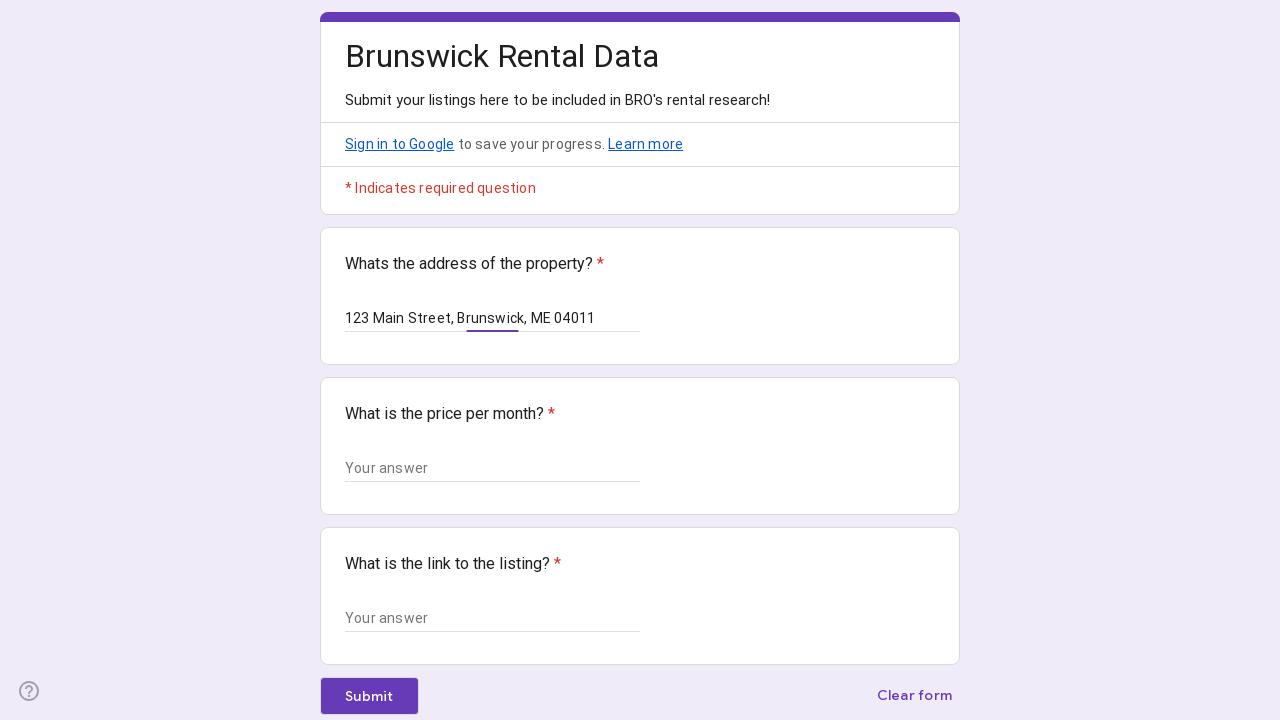

Filled price field with '$1,850' on xpath=//*[@id="mG61Hd"]/div[2]/div/div[2]/div[2]/div/div/div[2]/div/div[1]/div/d
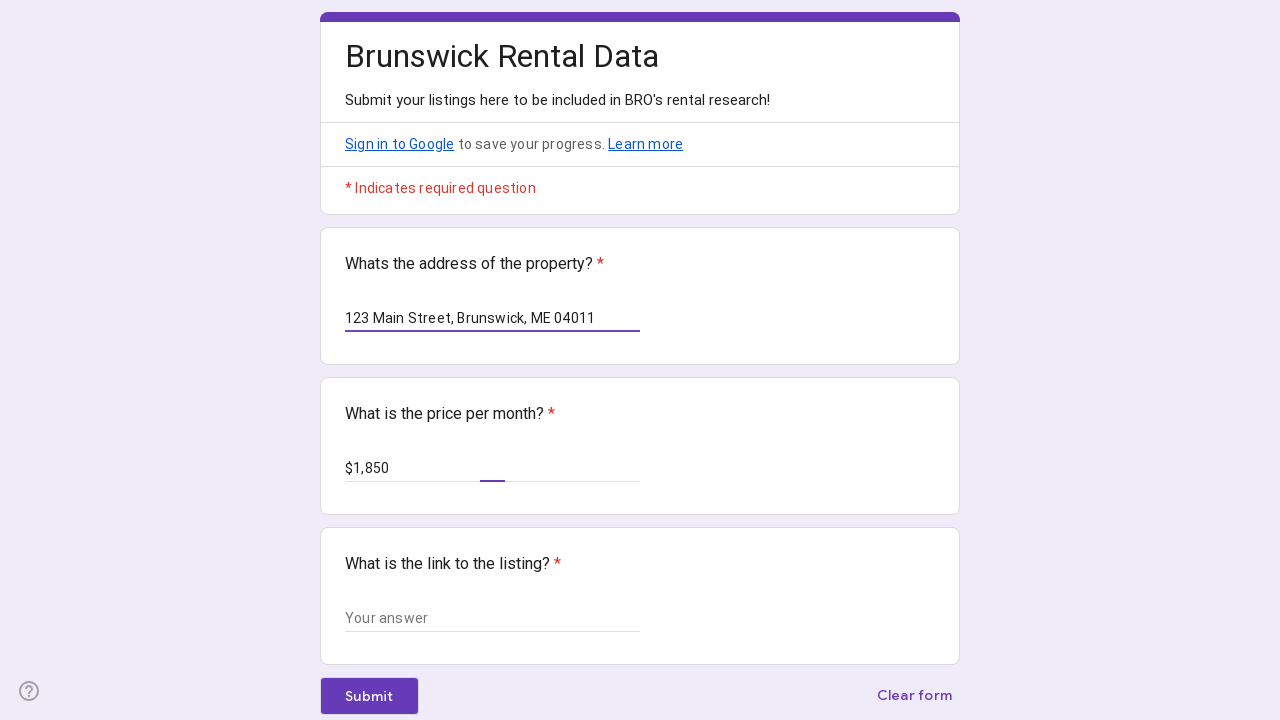

Filled link field with 'https://www.zillow.com/homedetails/123-main-st' on xpath=//*[@id="mG61Hd"]/div[2]/div/div[2]/div[3]/div/div/div[2]/div/div[1]/div/d
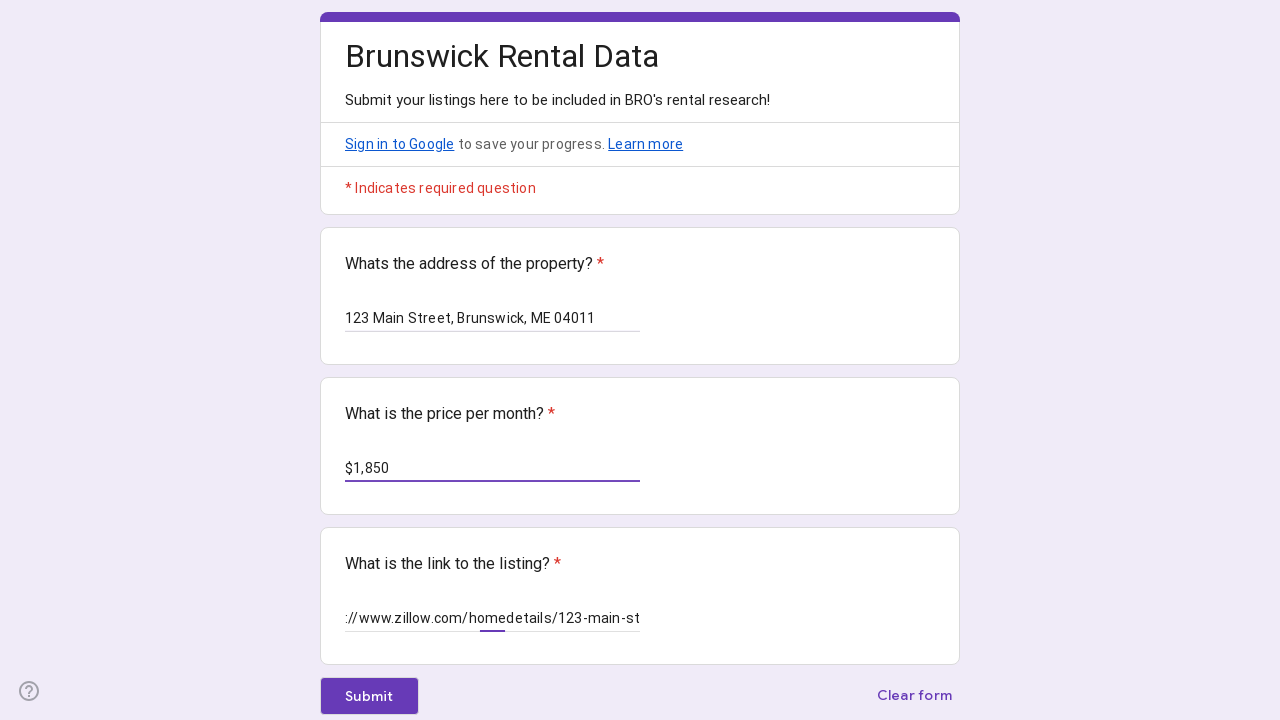

Clicked submit button at (369, 696) on xpath=//*[@id="mG61Hd"]/div[2]/div/div[3]/div/div[1]/div
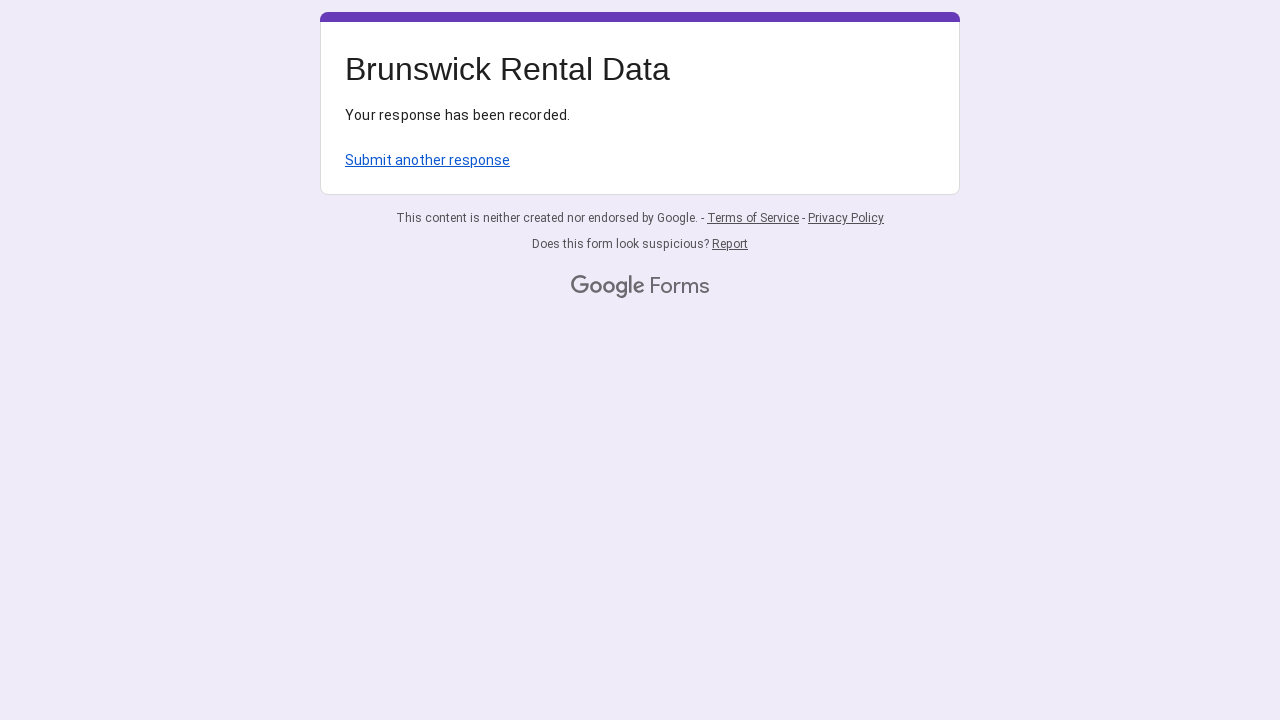

Waited for form submission to complete
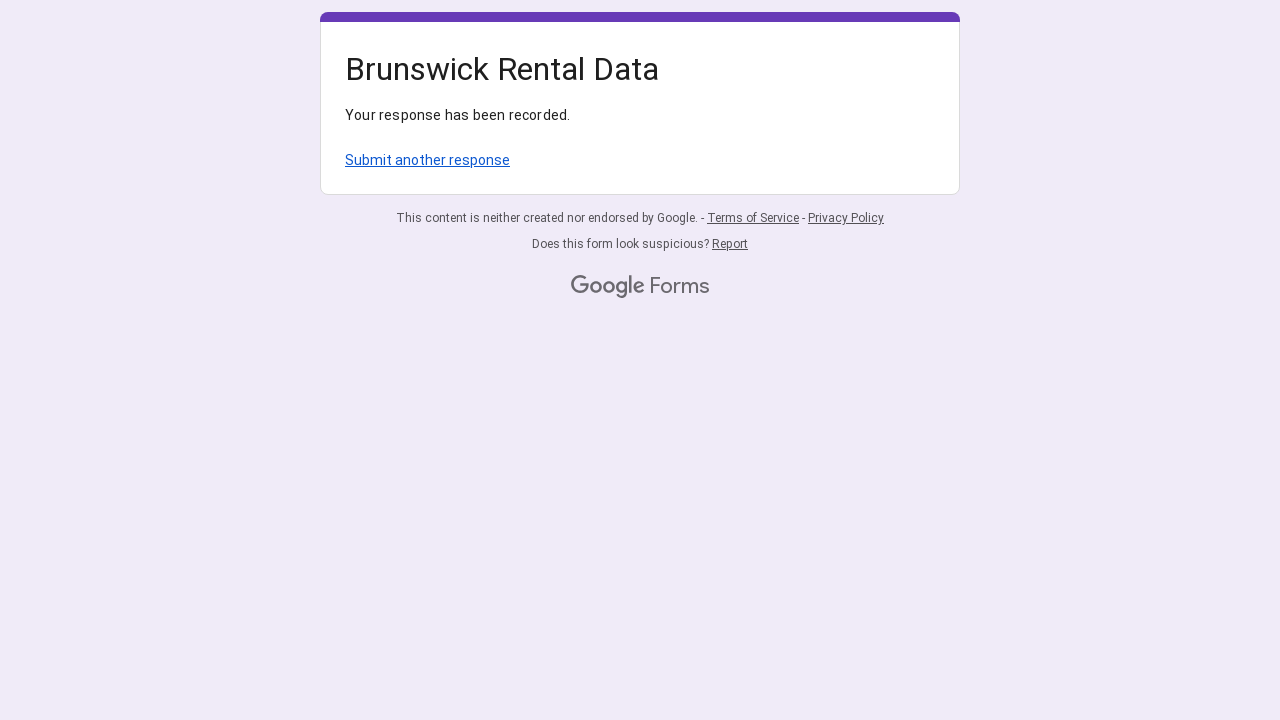

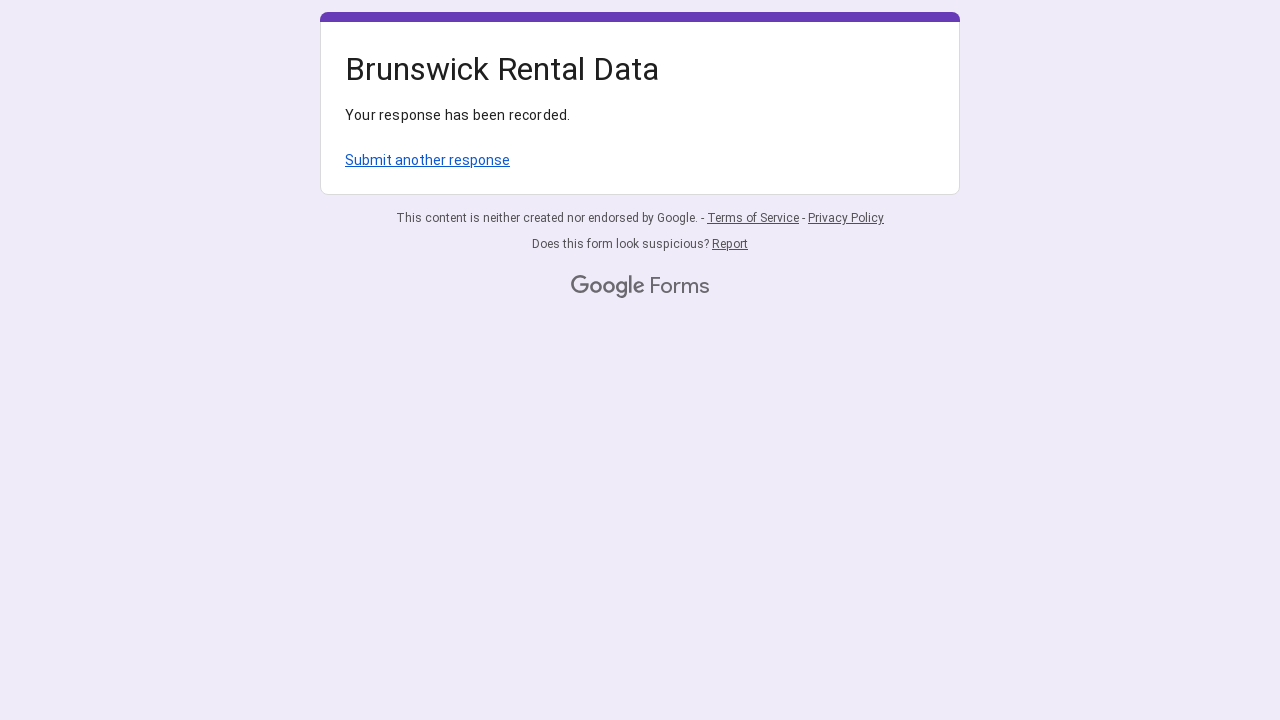